Tests prompt alert handling by clicking a button to trigger an alert, entering text into it, and then dismissing it

Starting URL: https://www.automationtestinginsider.com/2019/08/textarea-textarea-element-defines-multi.html

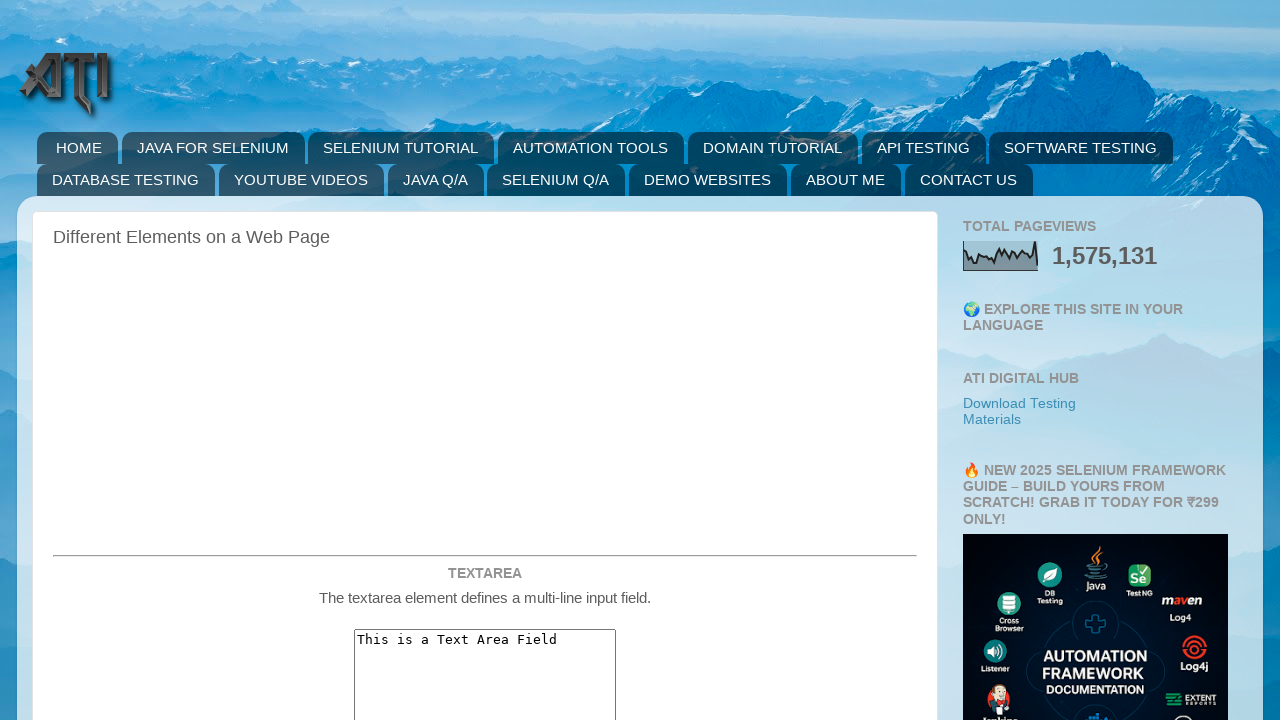

Set up dialog handler to accept prompt alerts with 'Yes'
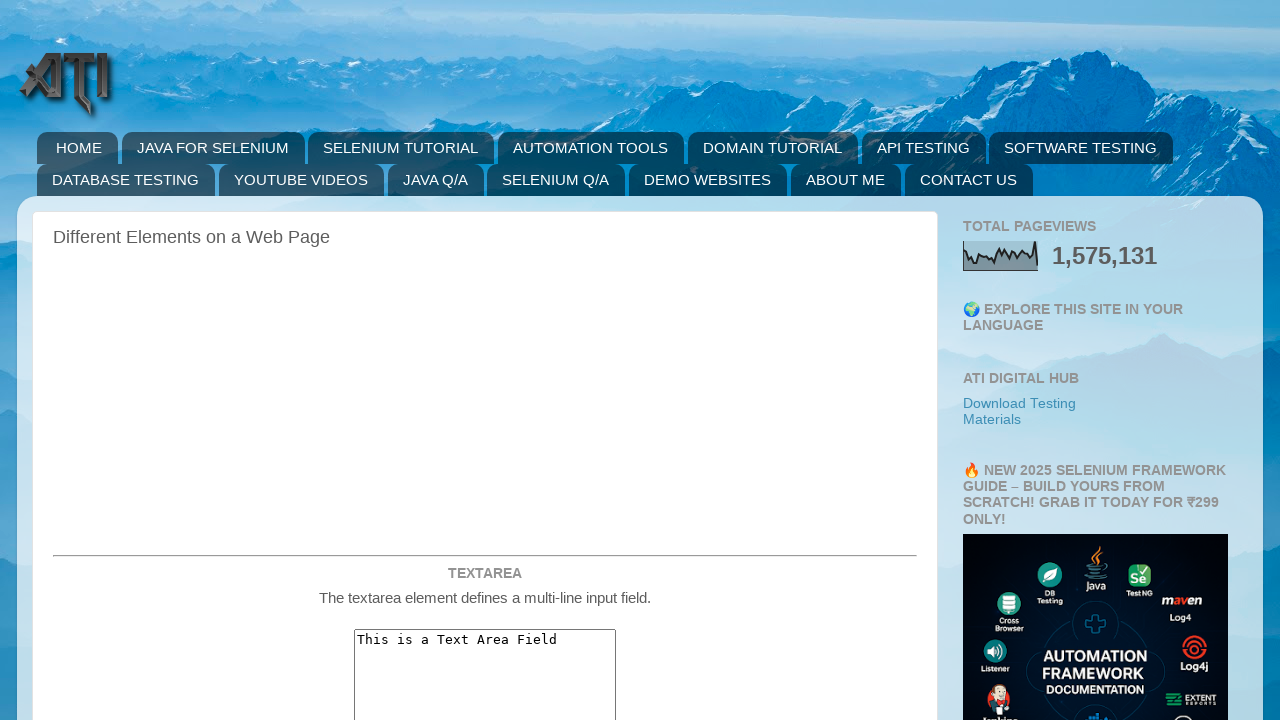

Clicked button to trigger prompt alert at (485, 361) on #promptAlert
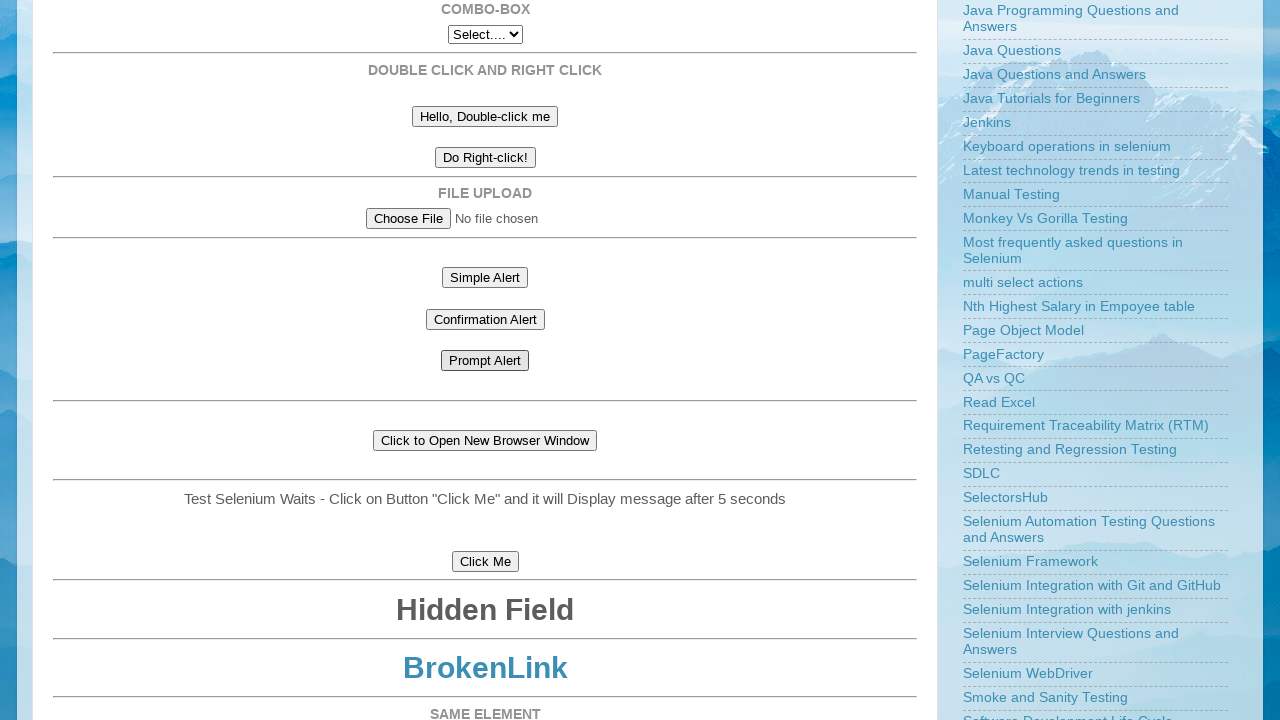

Waited for alert to be processed
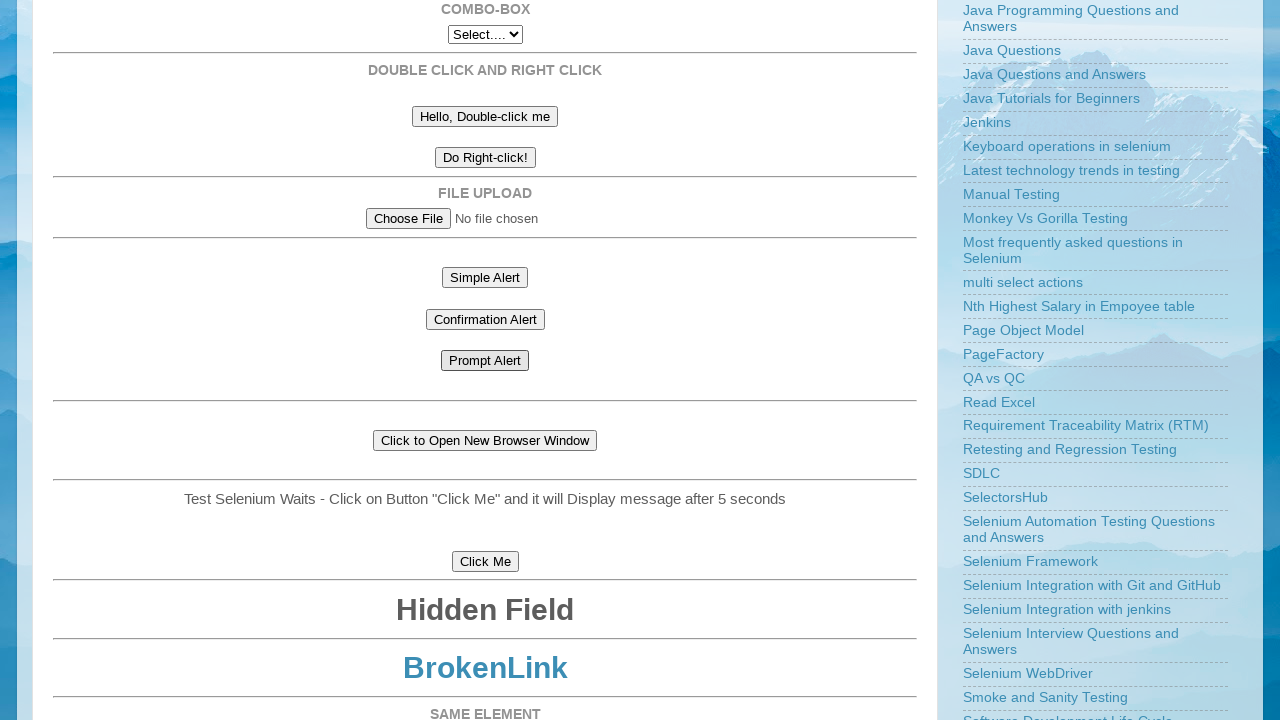

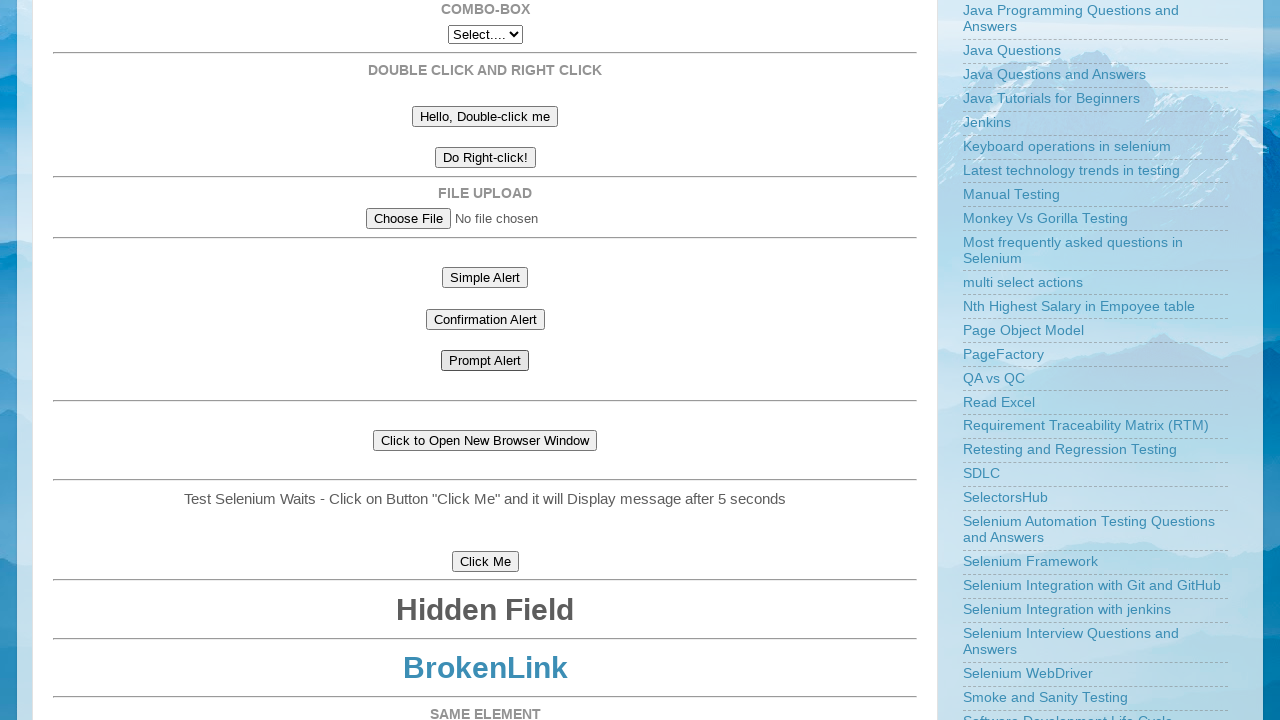